Tests selecting 'Magenta' from the old style select menu dropdown and verifies the selection was applied

Starting URL: https://demoqa.com/select-menu

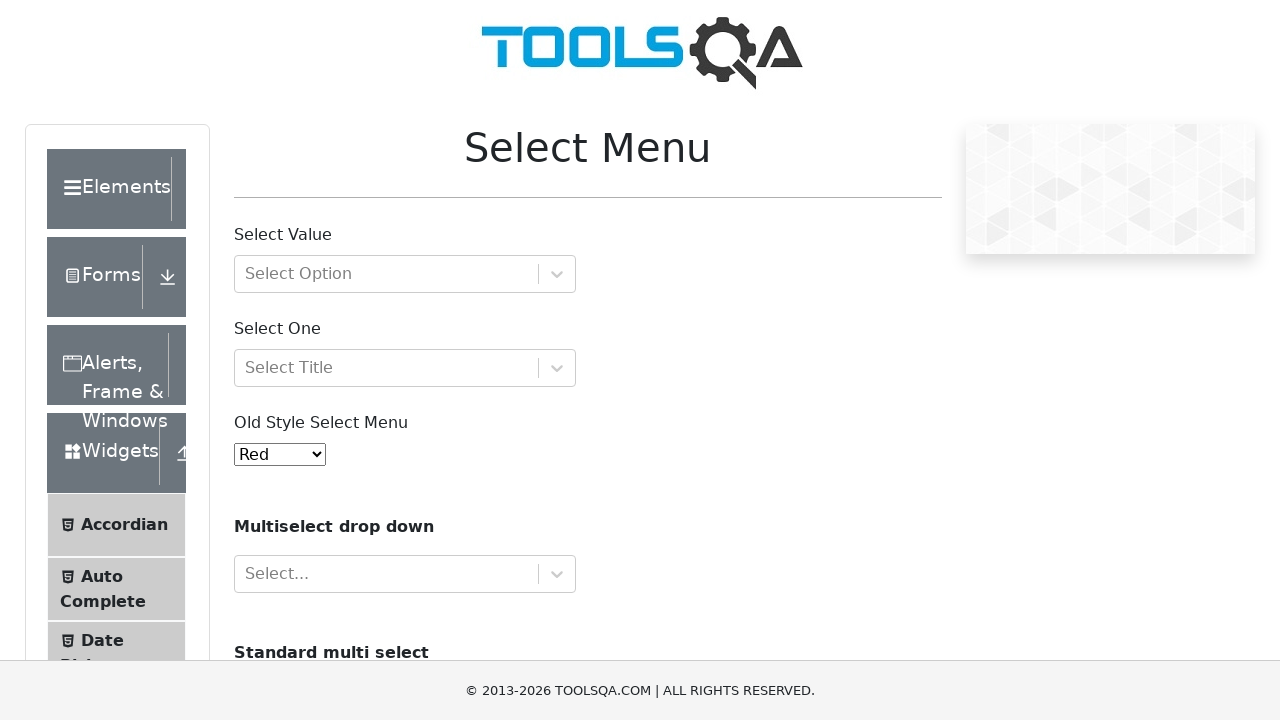

Selected 'Magenta' from the old style select menu dropdown on select#oldSelectMenu
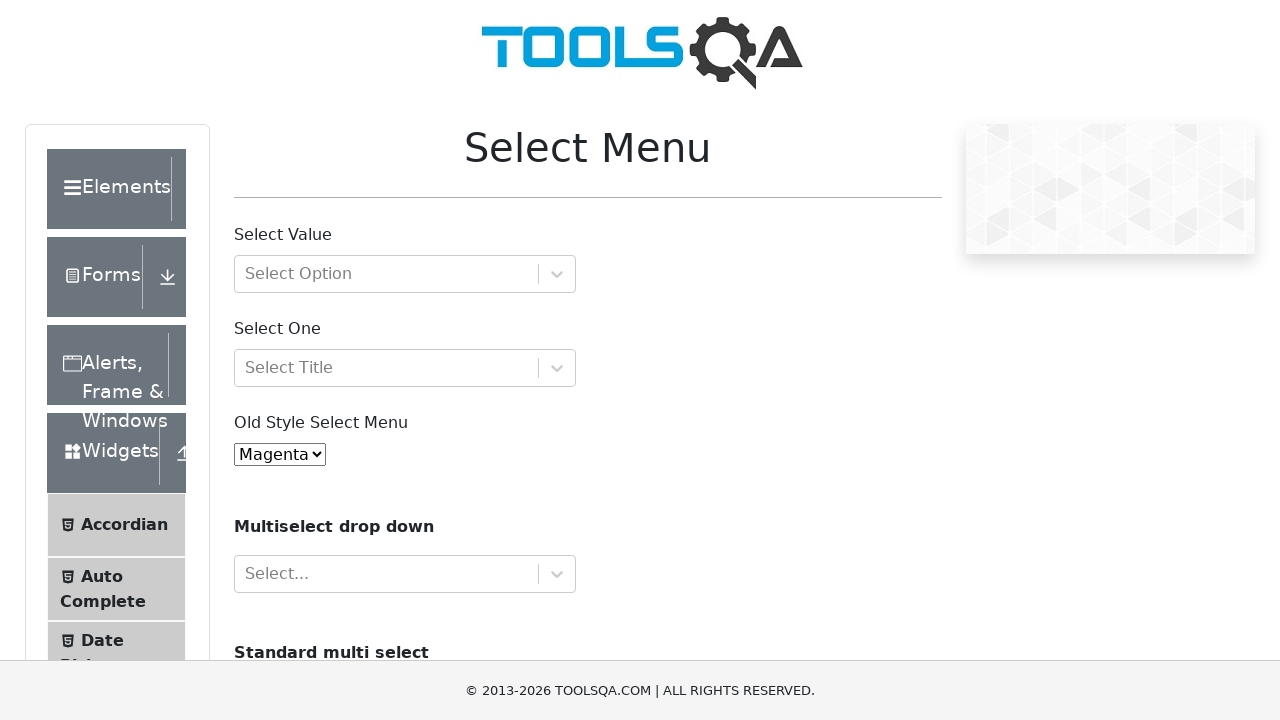

Located the checked option in the select menu
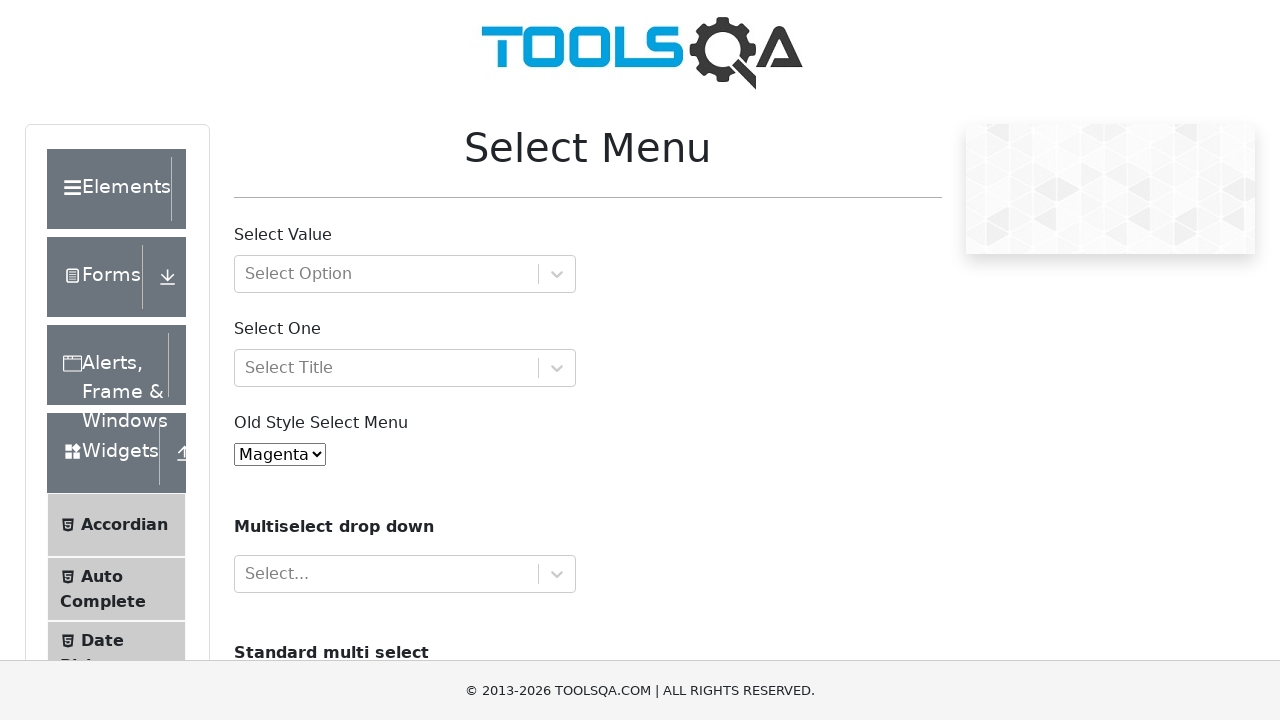

Verified that 'Magenta' is the selected option
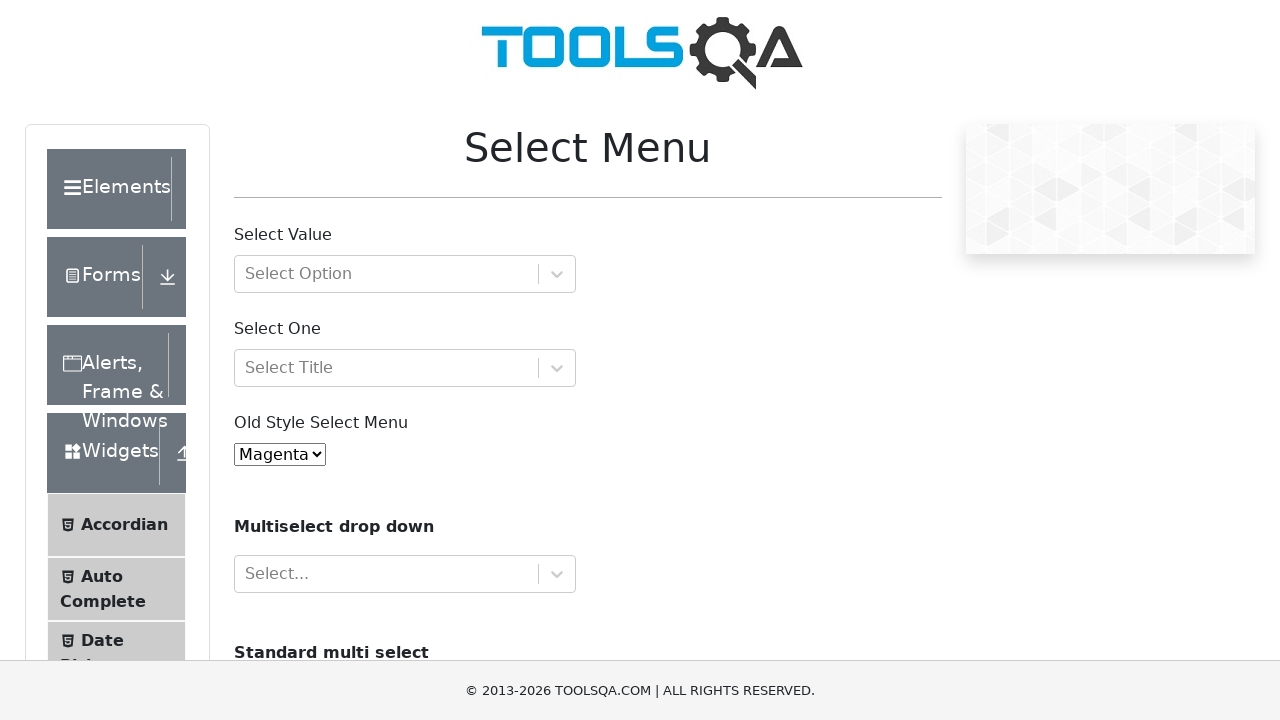

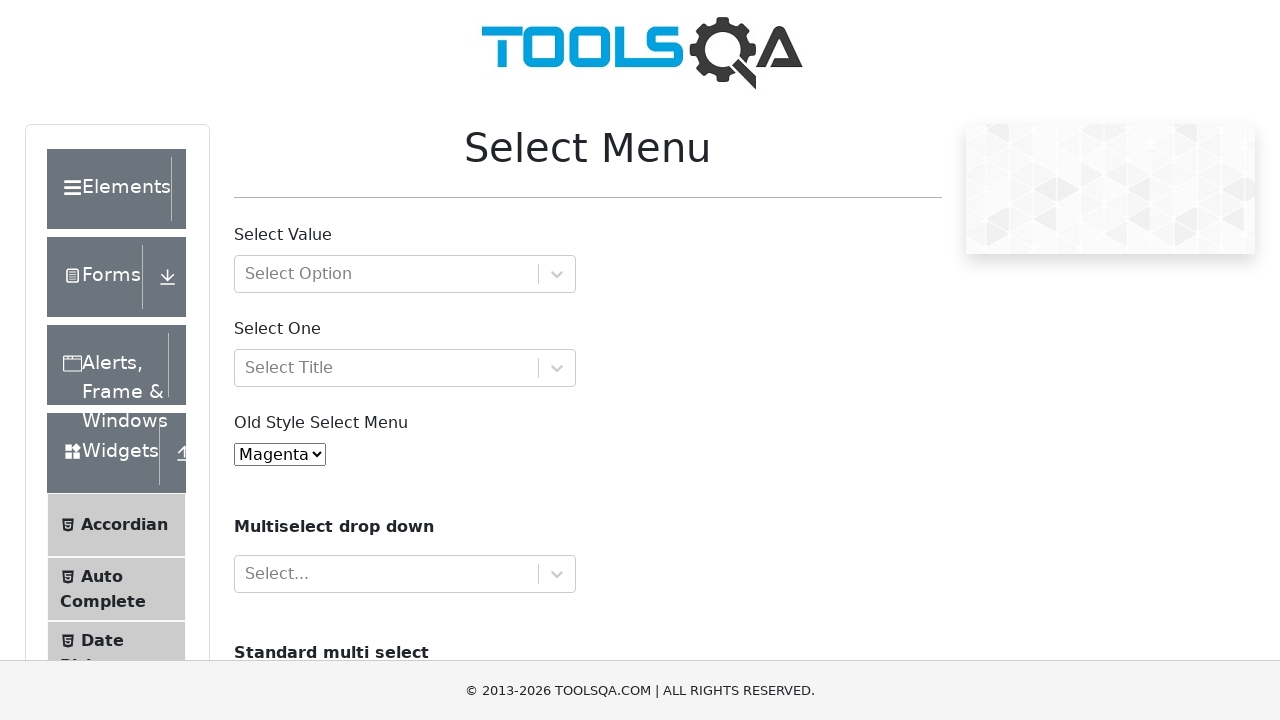